Tests web table interactions by navigating through table cells and extracting data

Starting URL: https://the-internet.herokuapp.com/

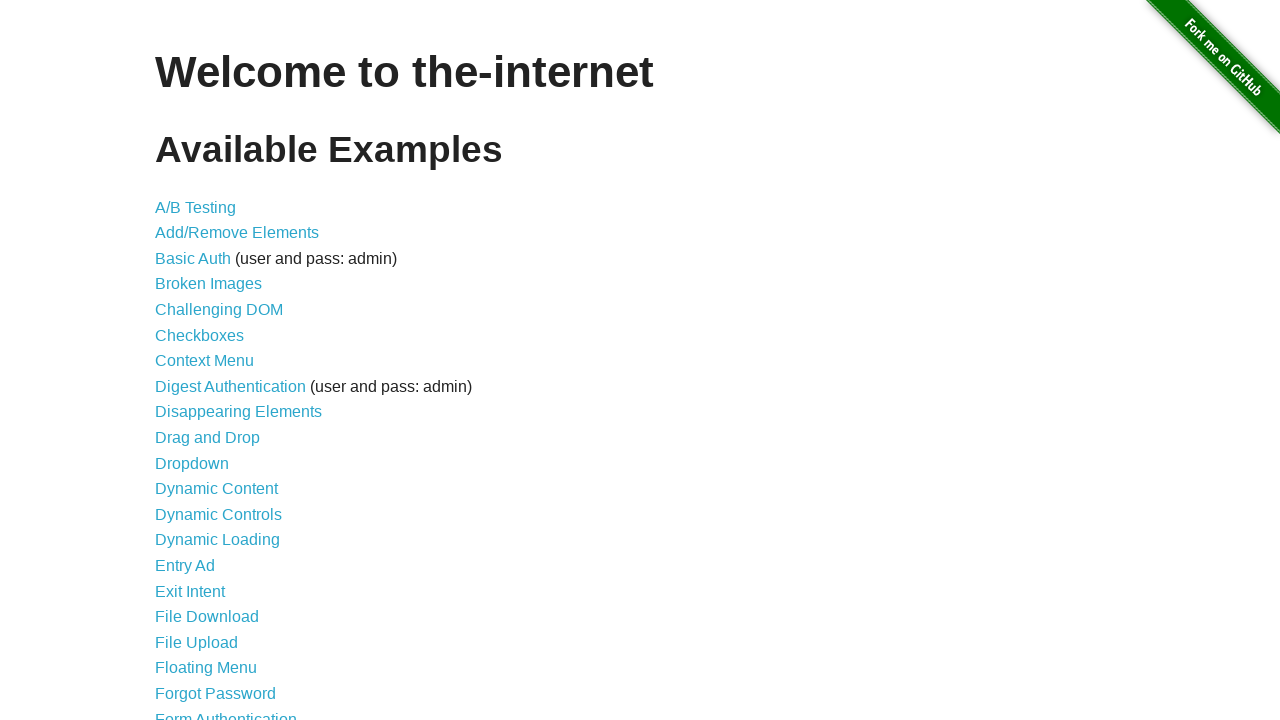

Clicked on 'Sortable Data Tables' link at (230, 574) on xpath=//a[contains(text(),"Sortable Data Tables")]
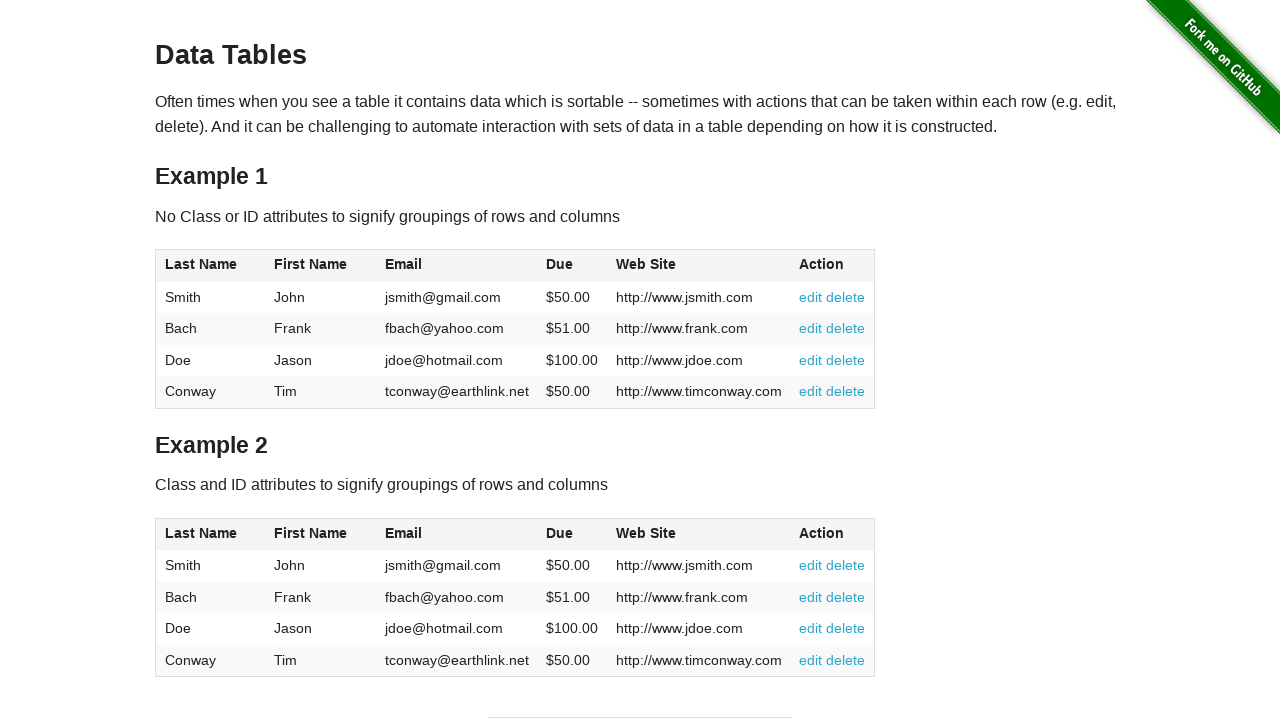

Table with id 'table1' loaded successfully
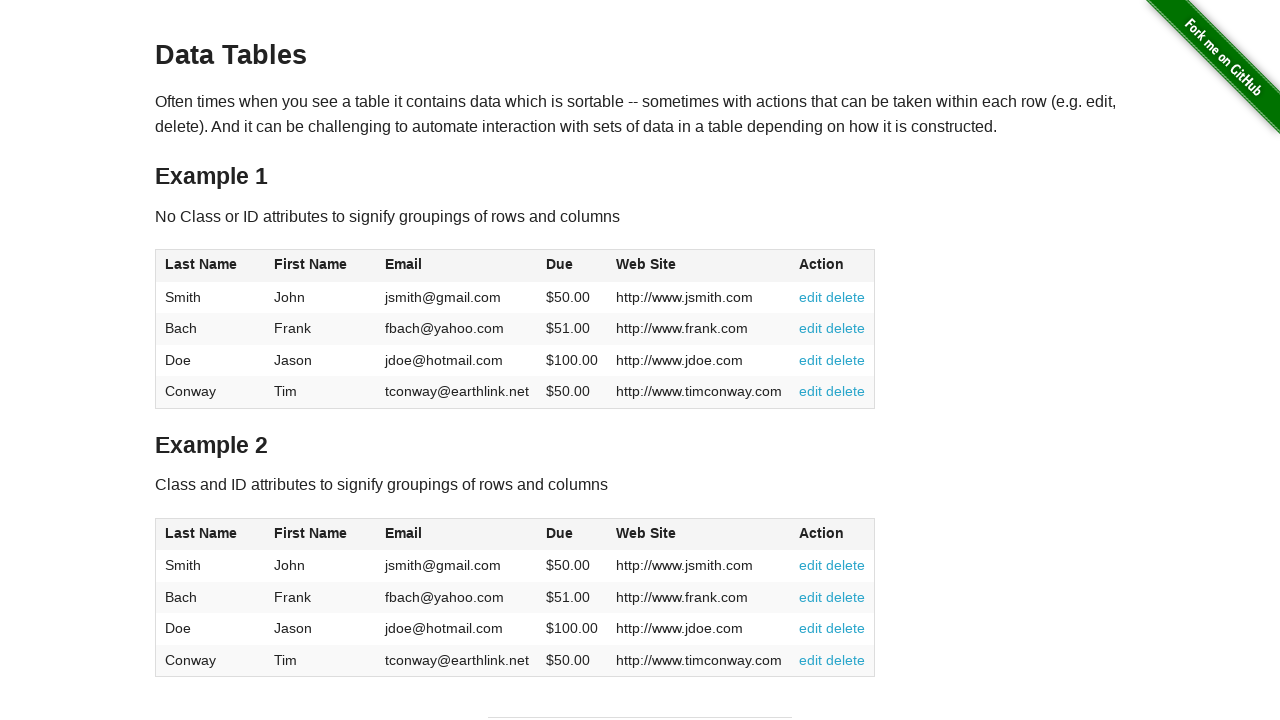

Located all rows in table body
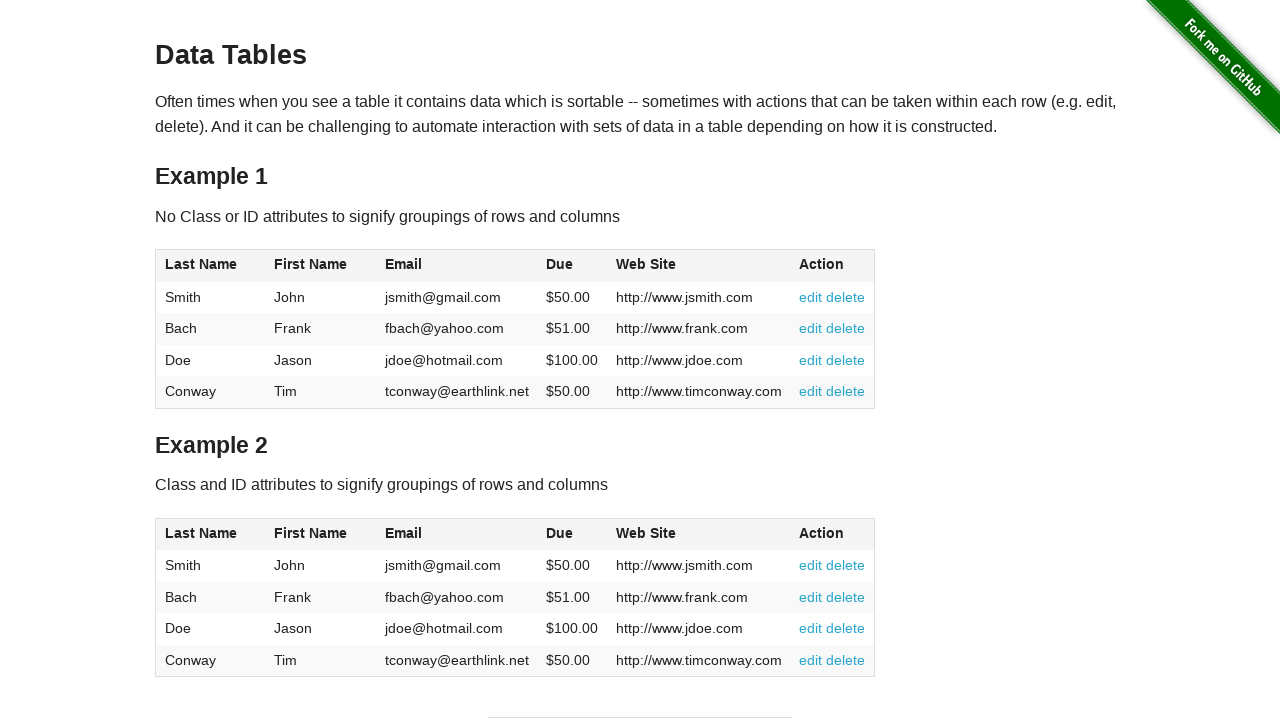

Located all column headers in table
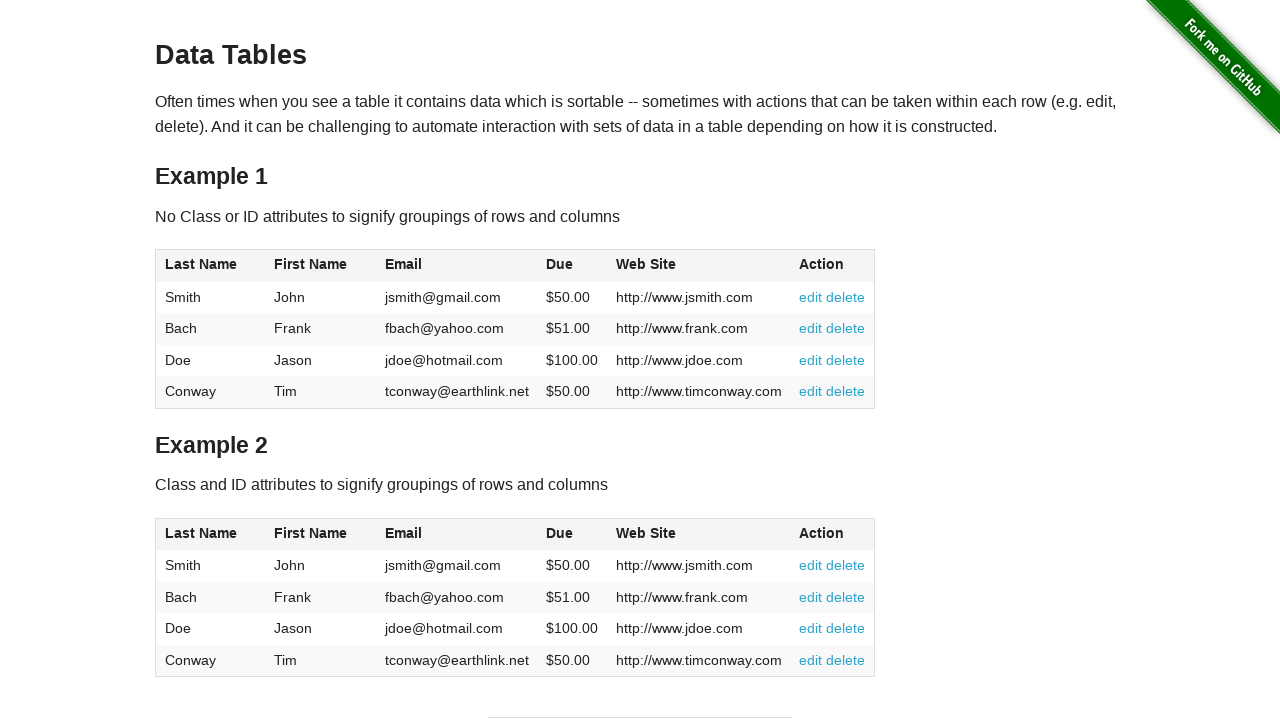

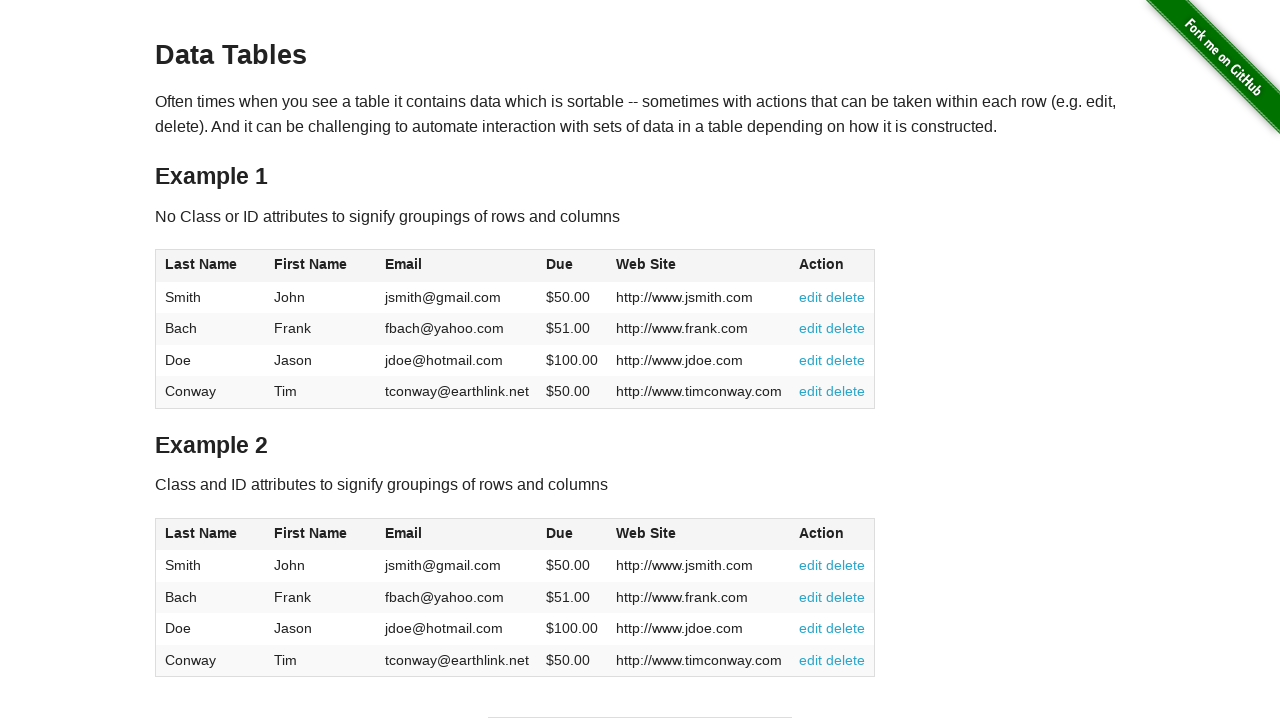